Opens the OrangeHRM demo website and verifies the page loads successfully

Starting URL: https://opensource-demo.orangehrmlive.com

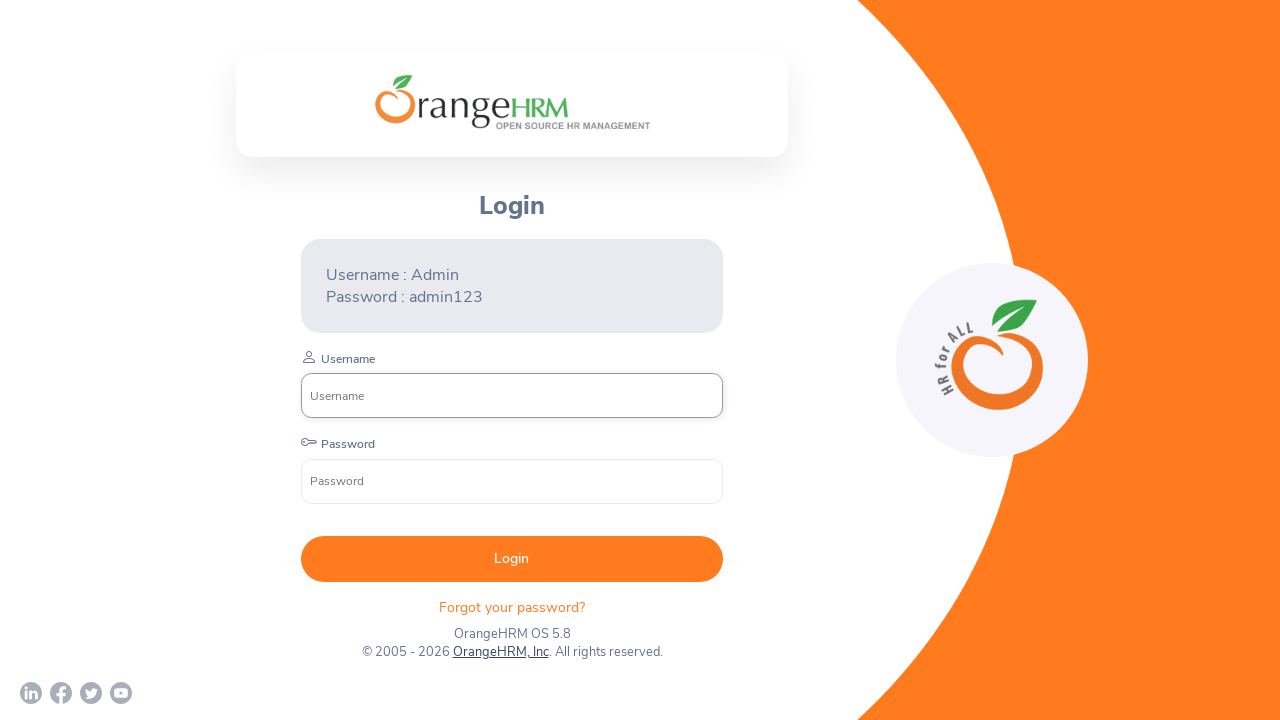

Waited for OrangeHRM demo page to load (domcontentloaded)
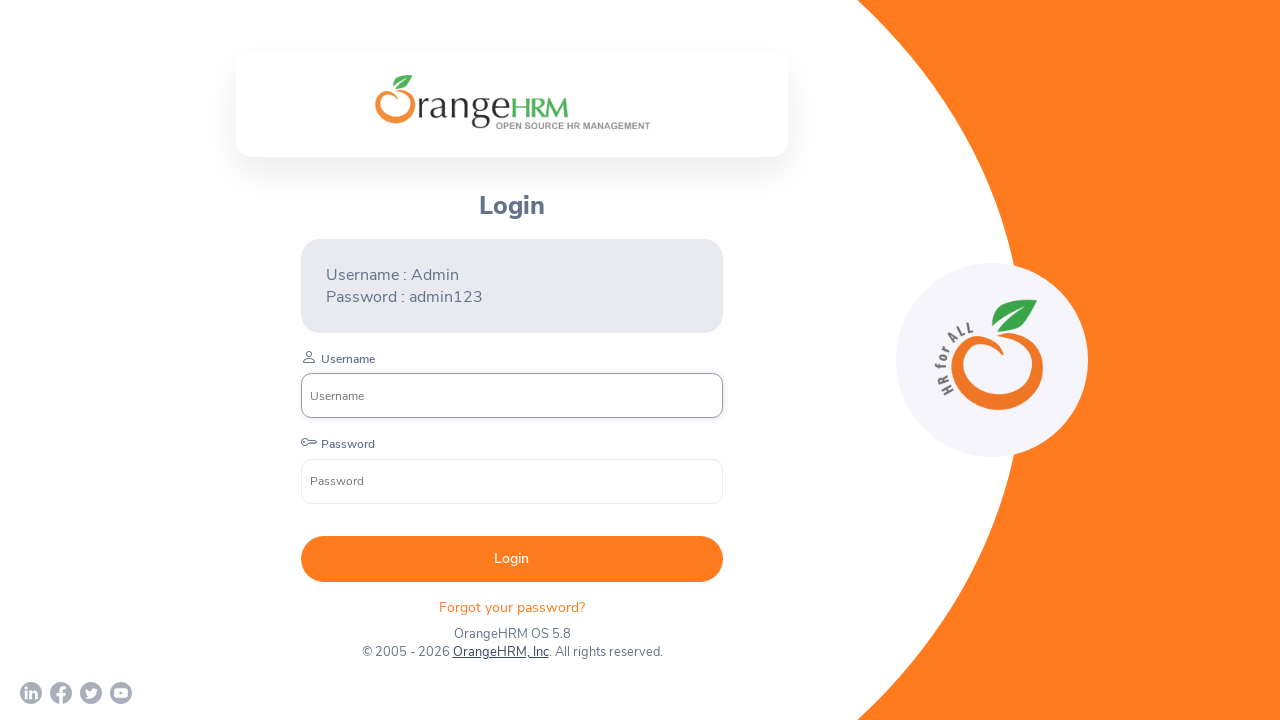

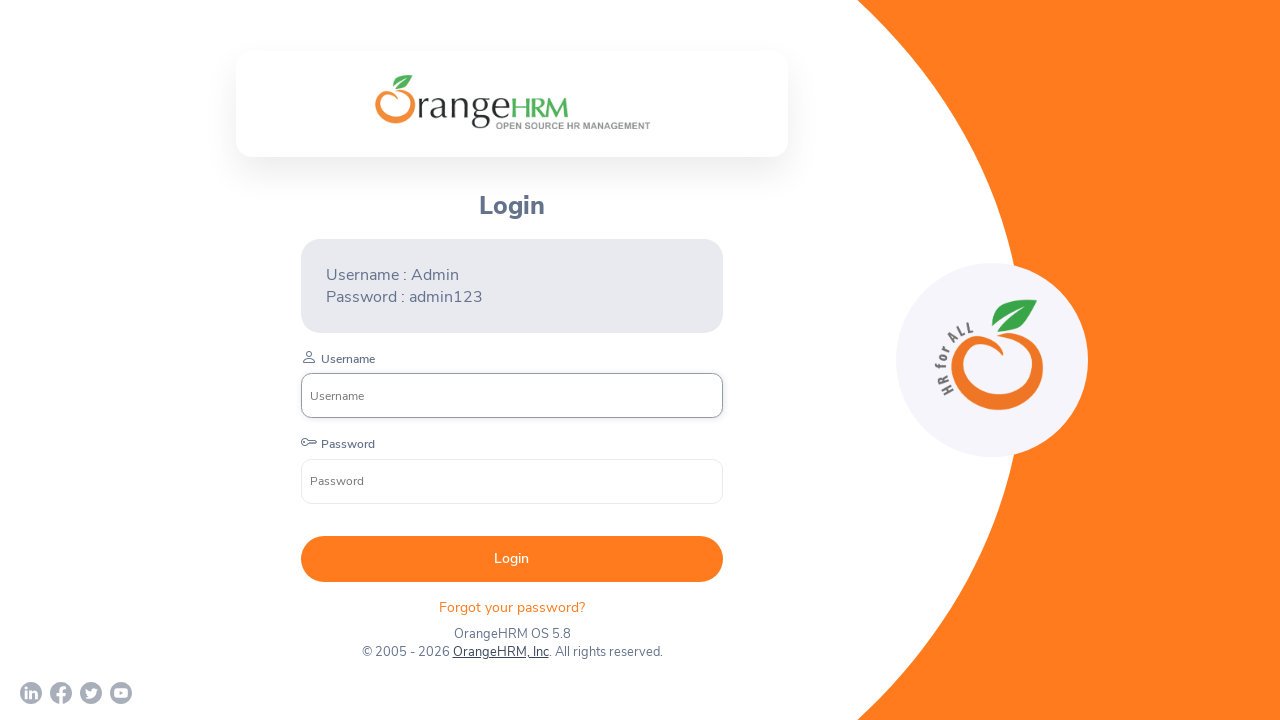